Tests drag and drop functionality by dragging column A to column B on a demo page

Starting URL: http://the-internet.herokuapp.com/drag_and_drop

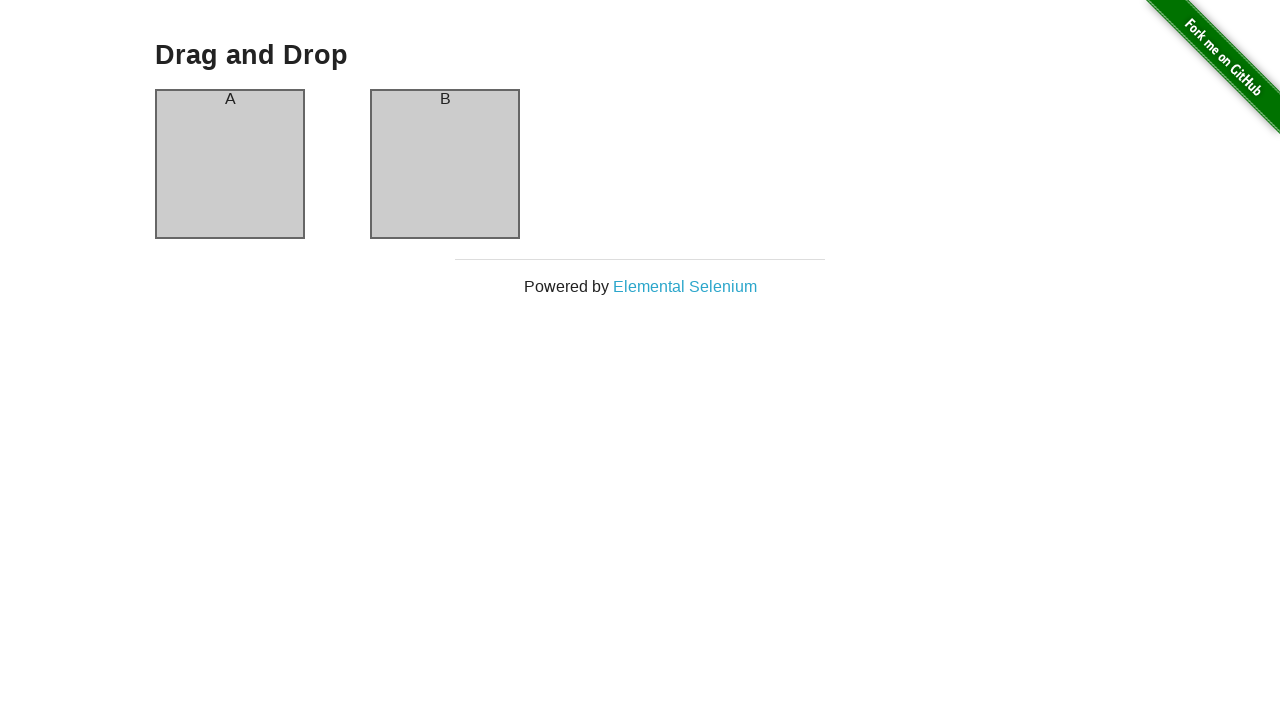

Waited for column A element to be visible
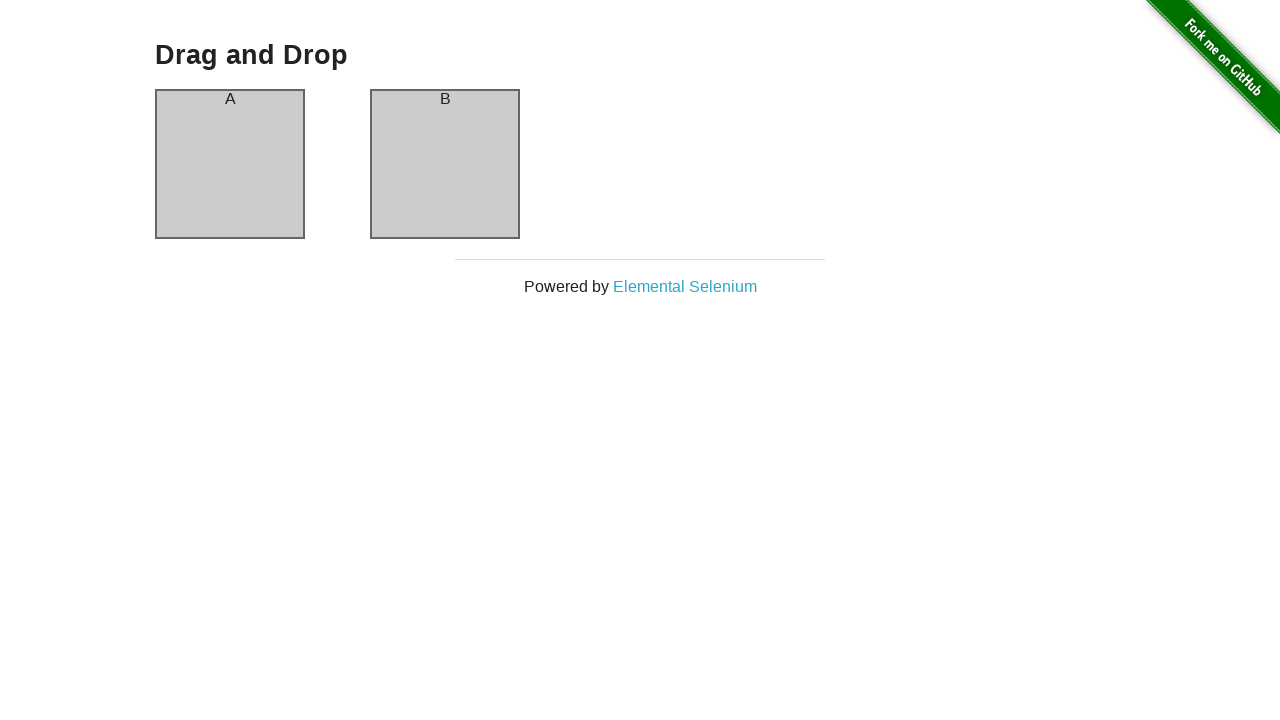

Waited for column B element to be visible
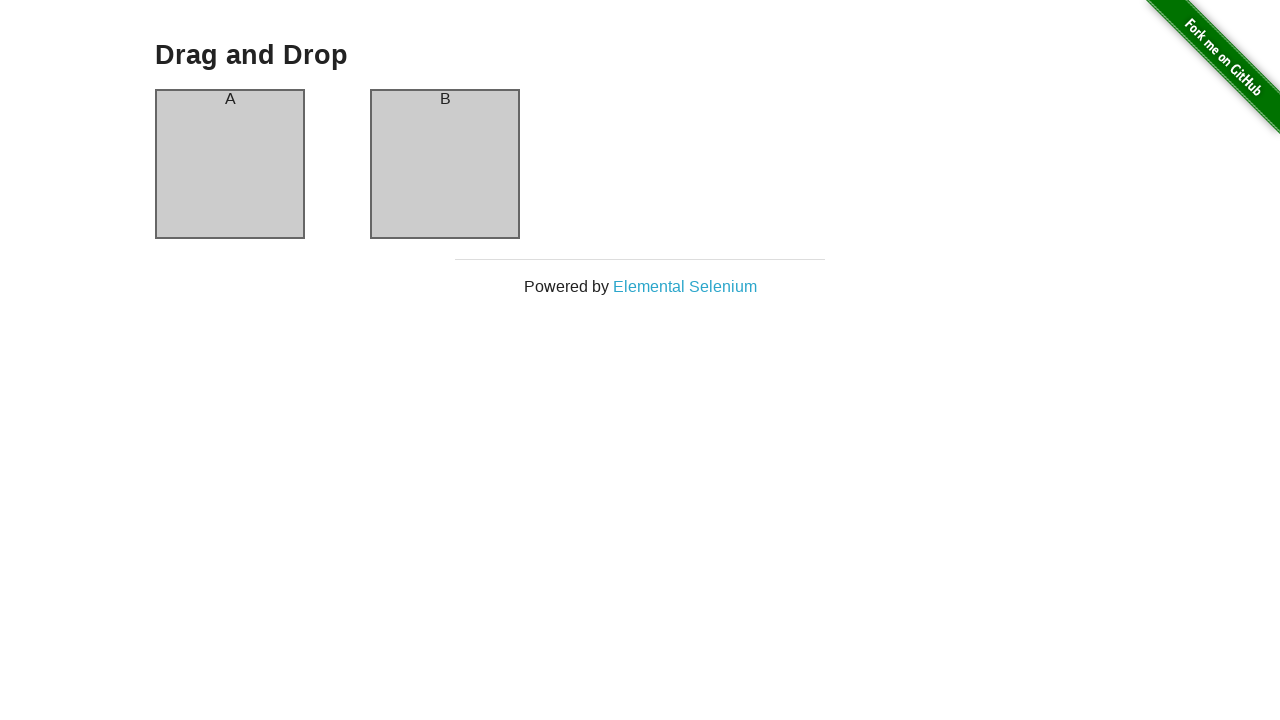

Dragged column A and dropped it on column B at (445, 164)
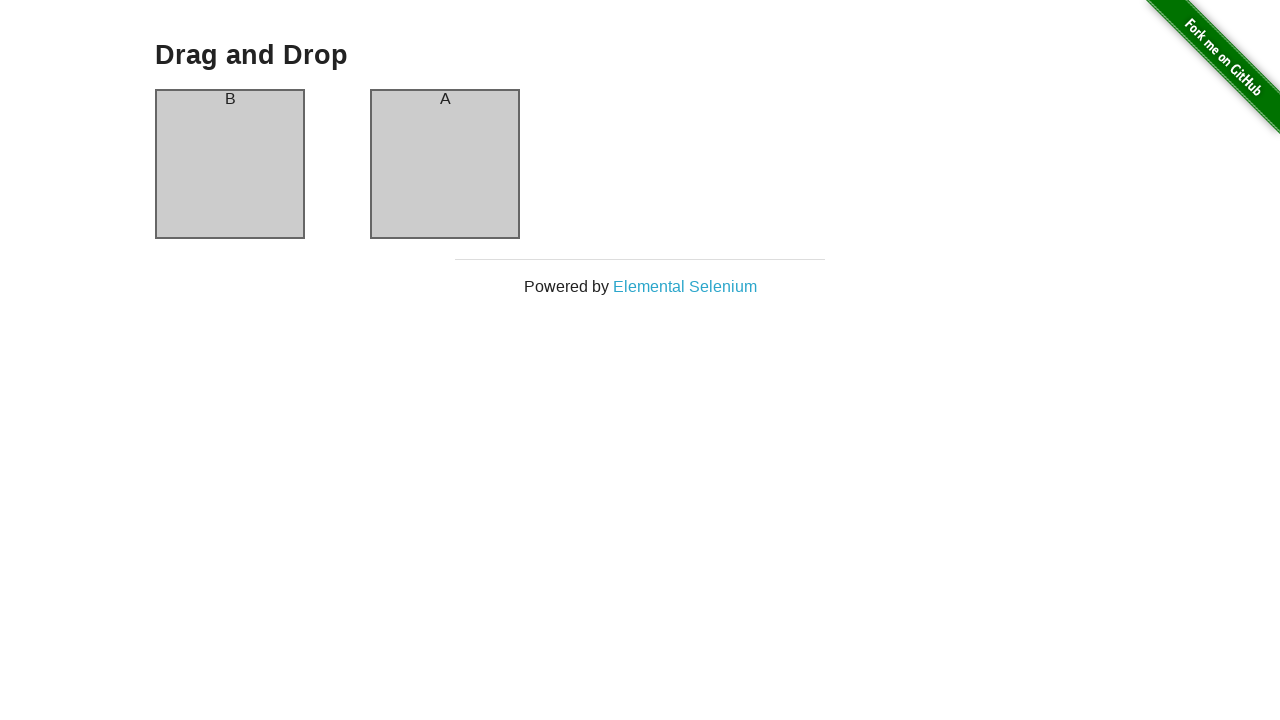

Drag and drop operation completed and element opacity normalized
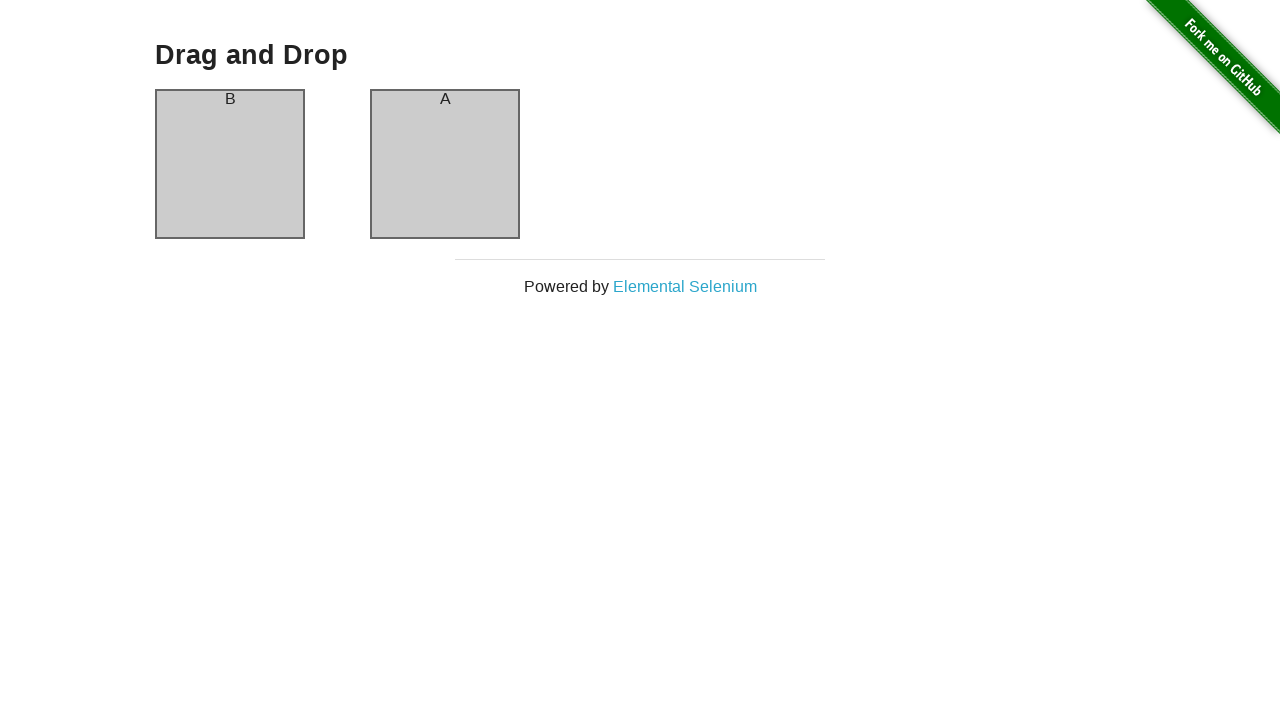

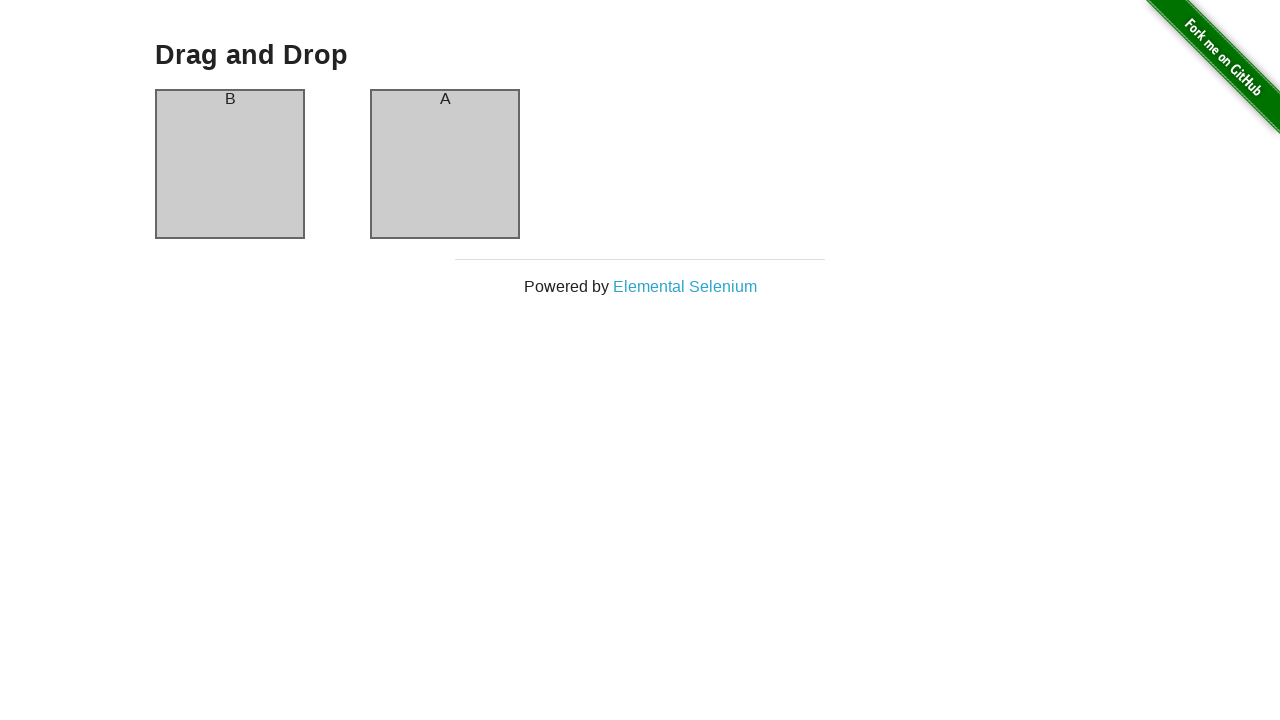